Tests that clicking the "New Component" button displays the correct terminal command "ng generate component xyz"

Starting URL: https://angular-qa-recruitment-app.netlify.app/

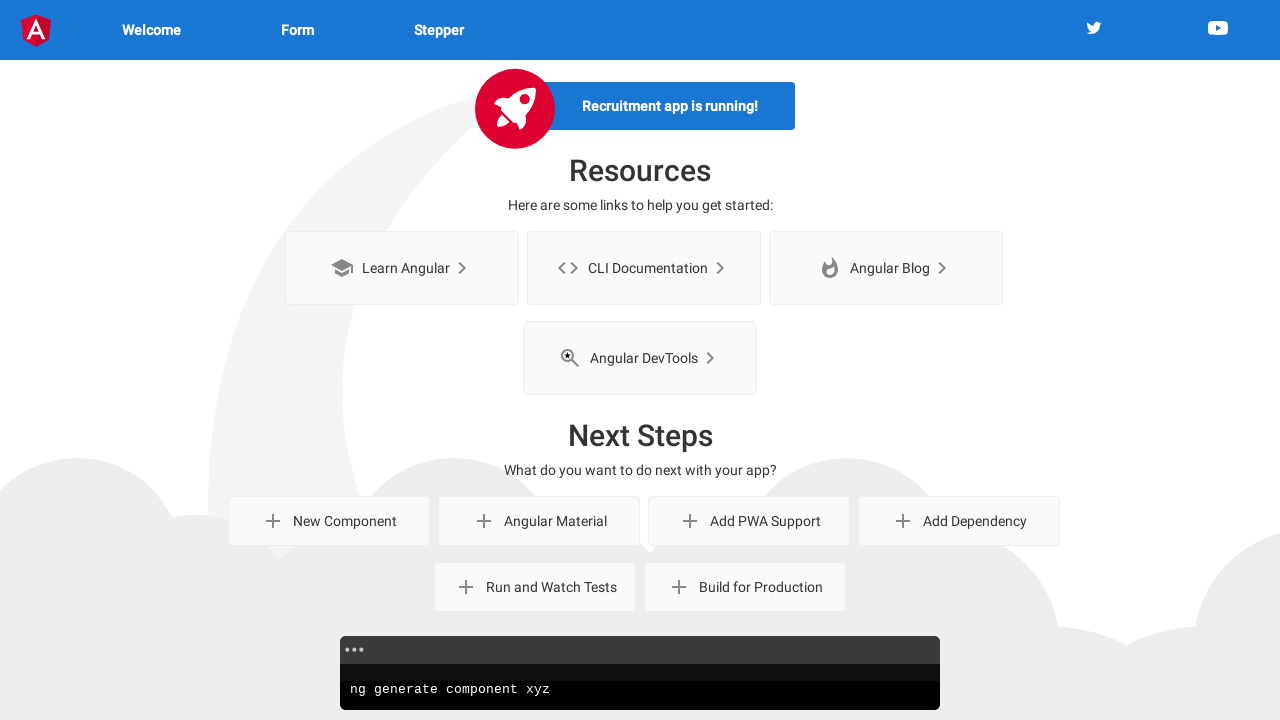

Clicked the 'New Component' button at (329, 521) on internal:role=button[name="New Component"i]
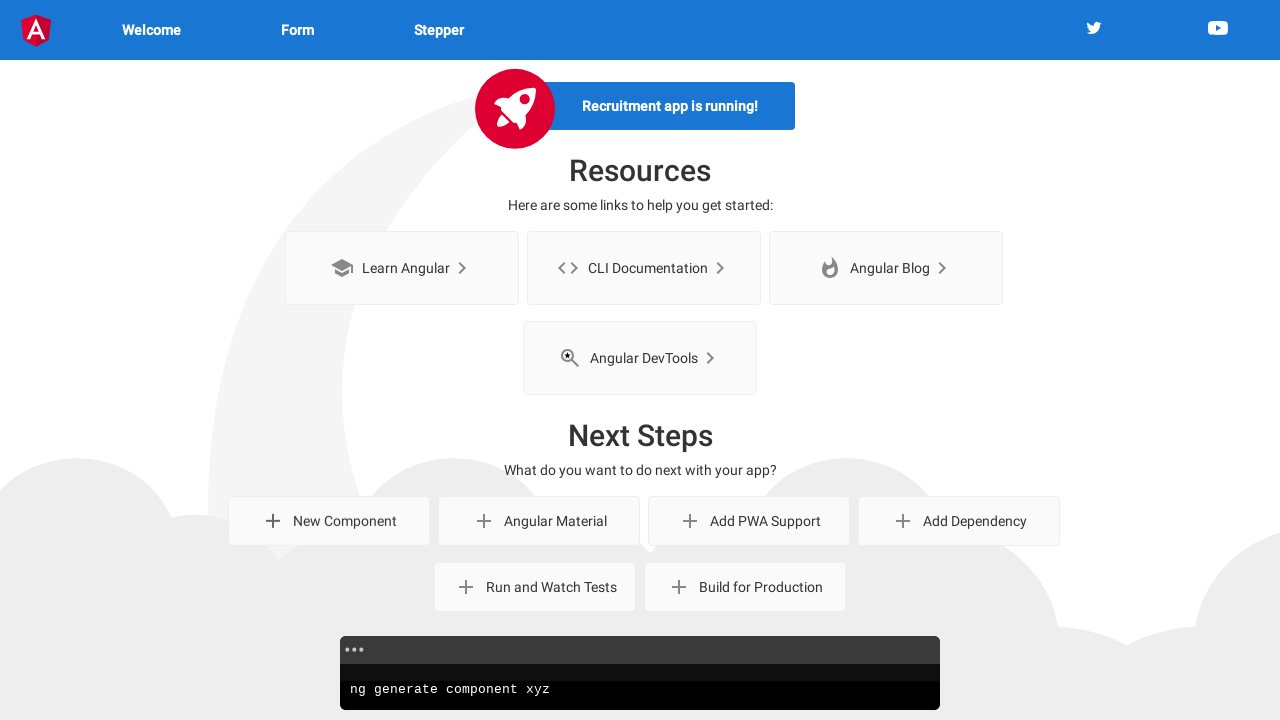

Terminal element loaded after clicking New Component button
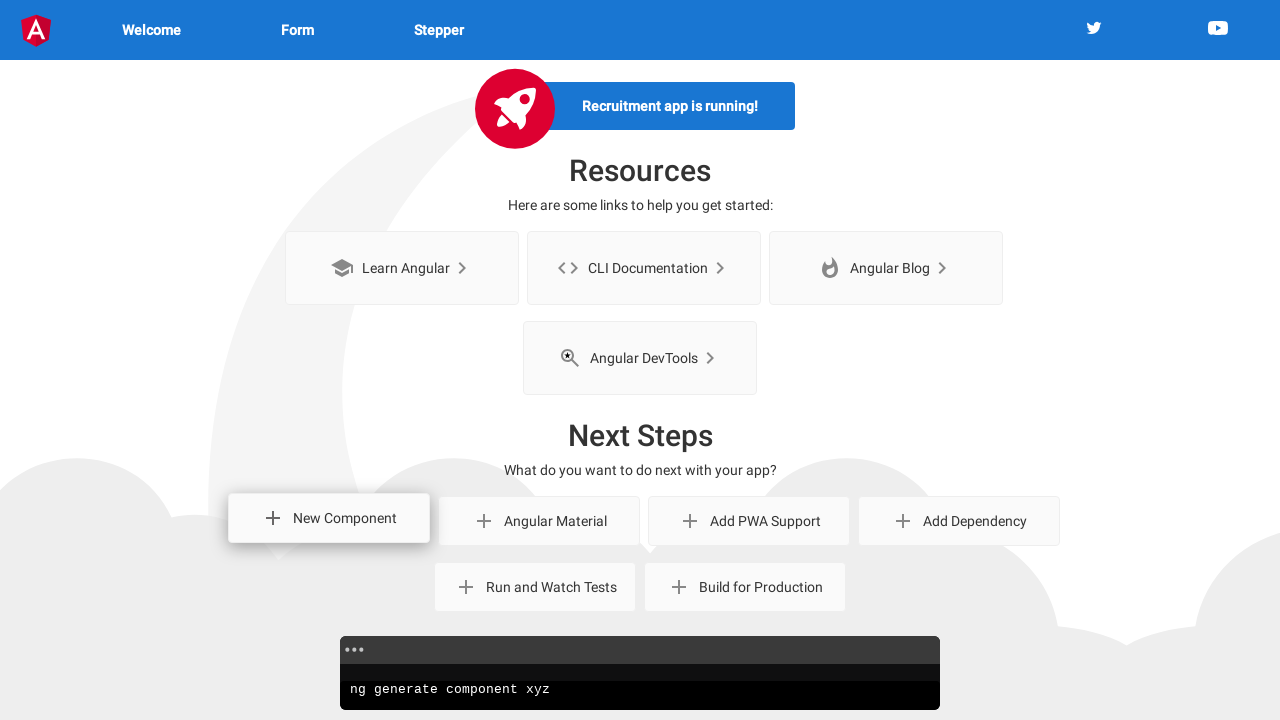

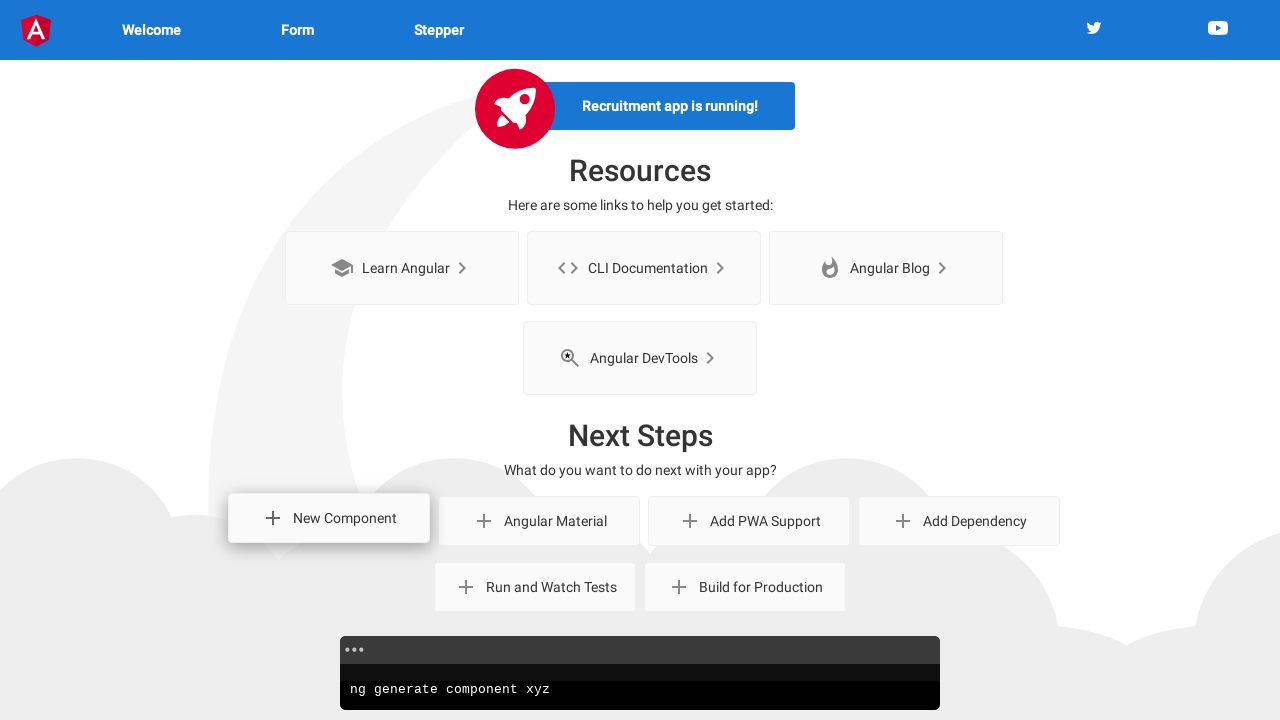